Tests dropdown selection functionality on Salesforce signup form by selecting options using different methods (by value, index, and visible text)

Starting URL: https://www.salesforce.com/in/form/signup/freetrial-salesforce-starter/?d=jumbo1-btn-ft

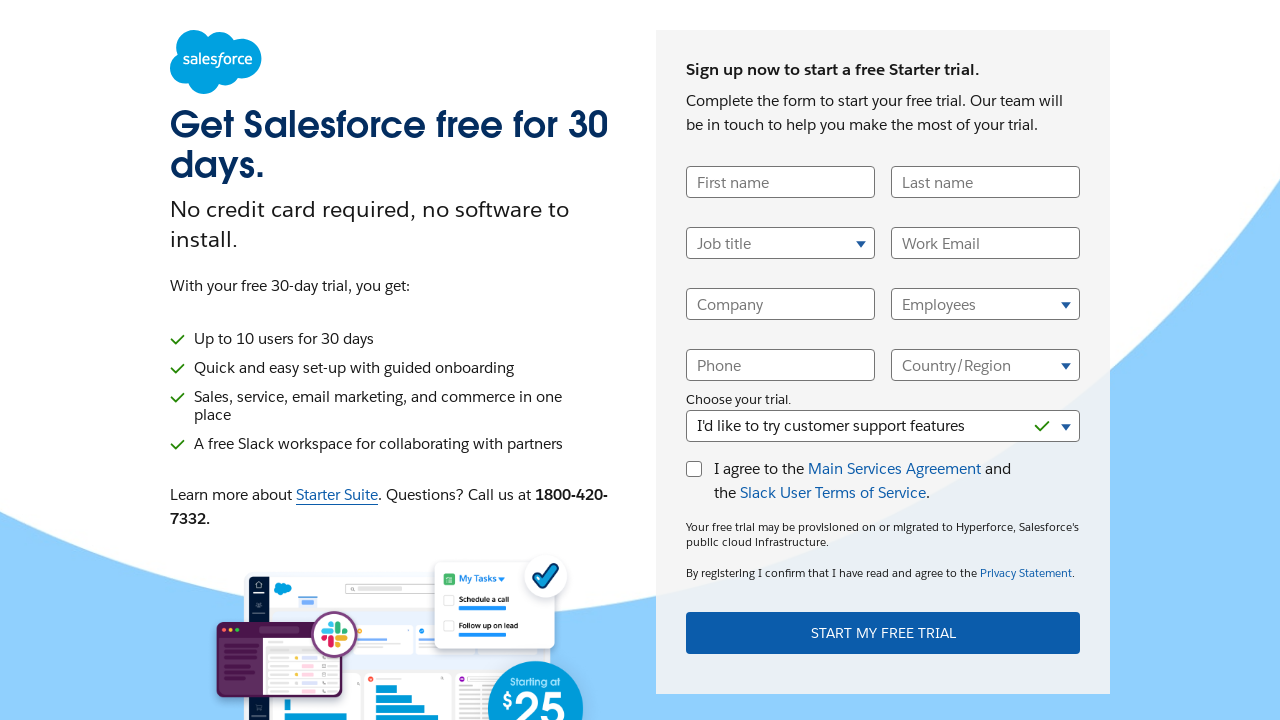

Waited for UserTitle dropdown selector to be available
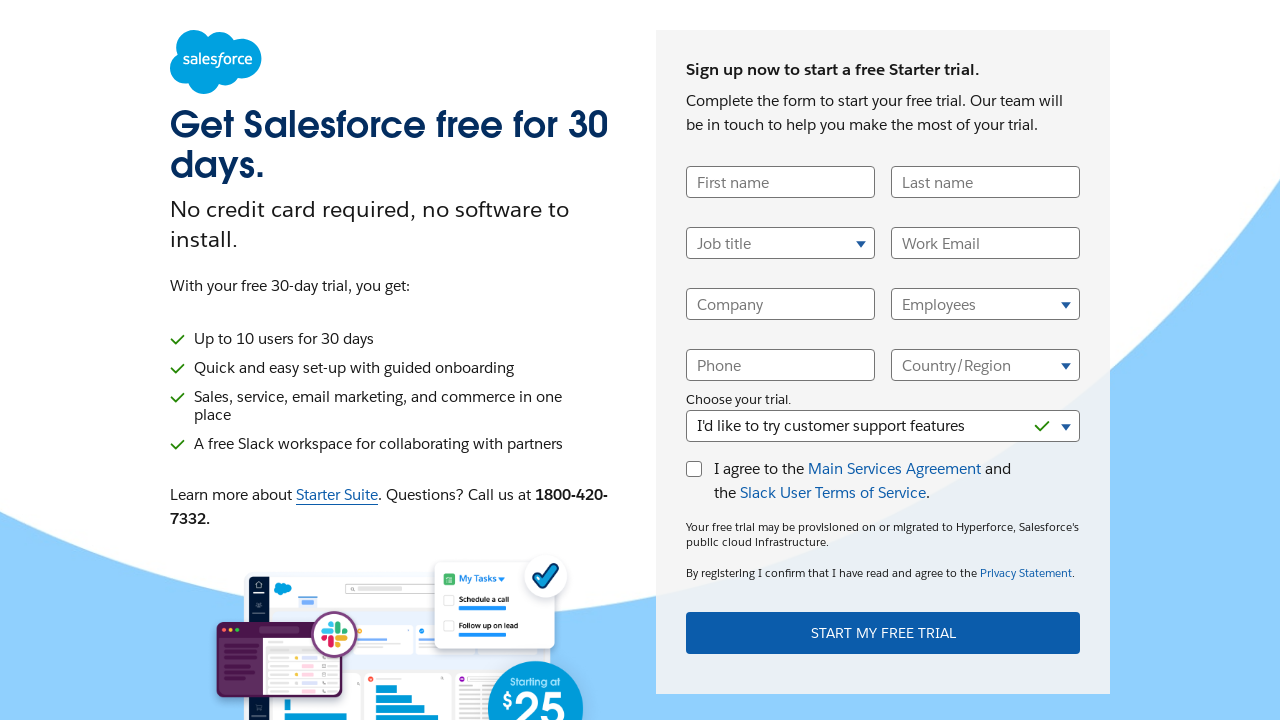

Selected dropdown option by value 'Operations_Manager_AP' on select[name='UserTitle']
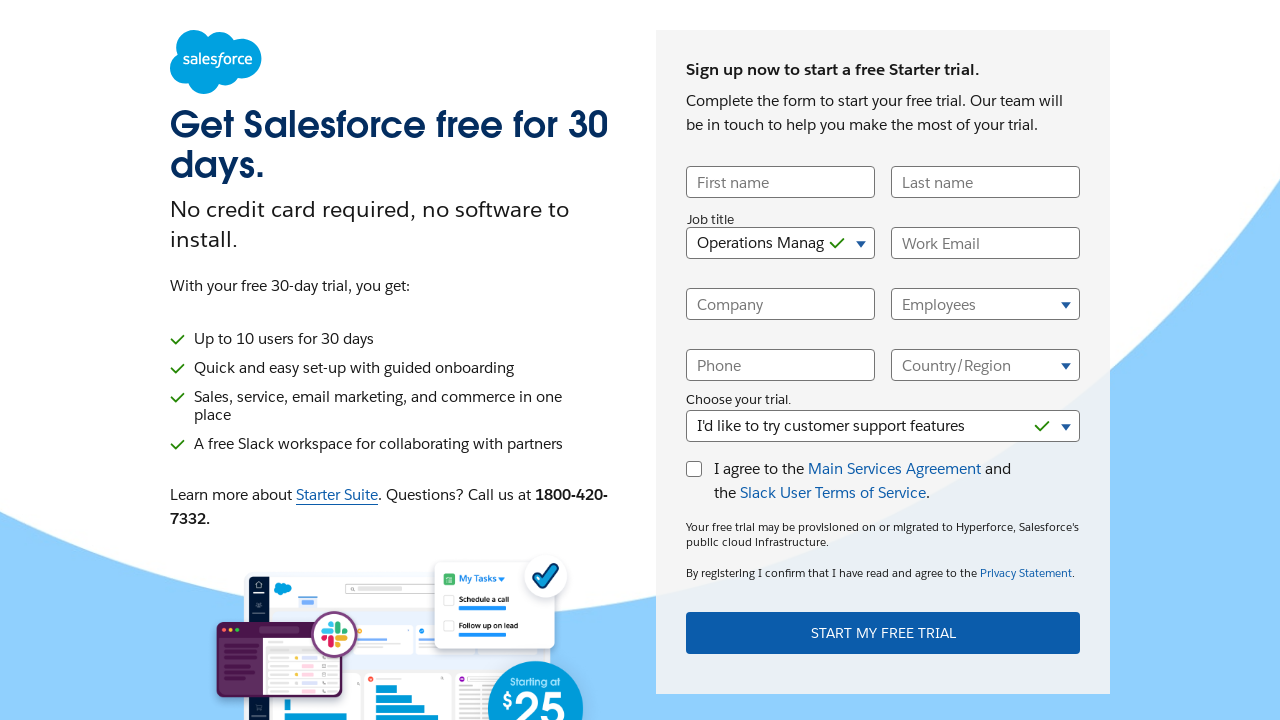

Selected dropdown option by index 3 (4th option, 0-based) on select[name='UserTitle']
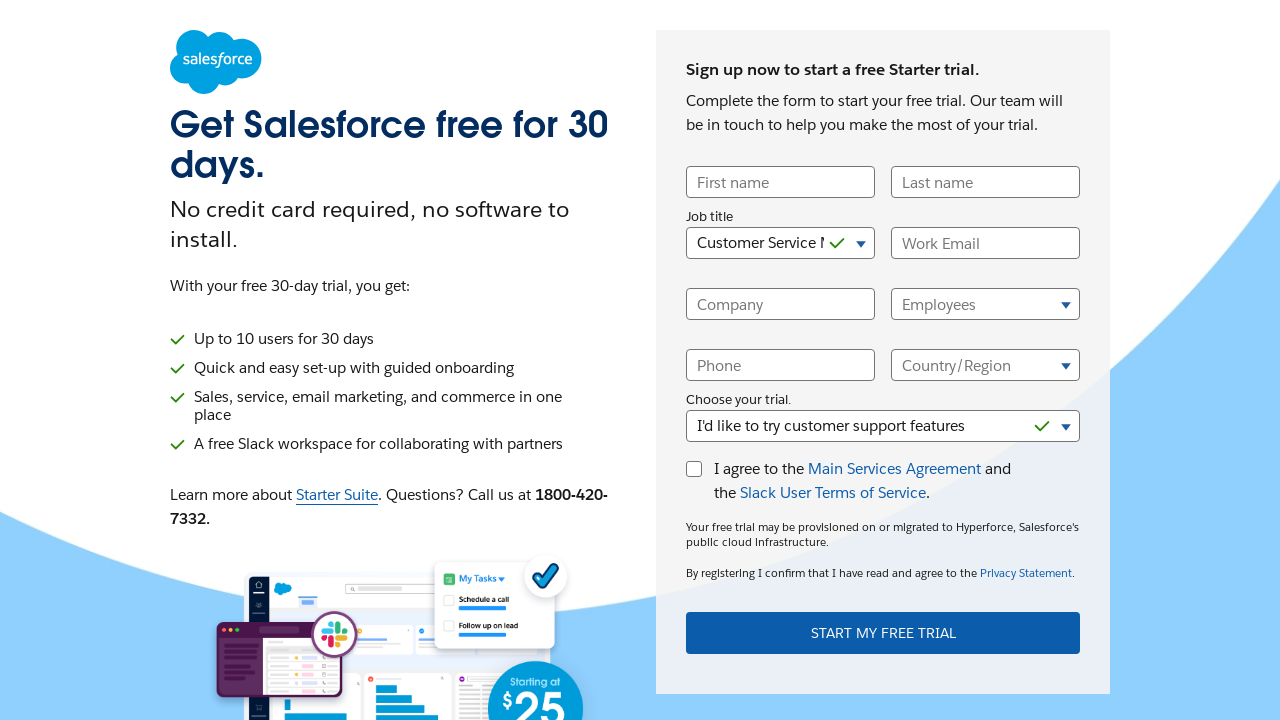

Selected dropdown option by visible text 'Developer / Software Engineer' on select[name='UserTitle']
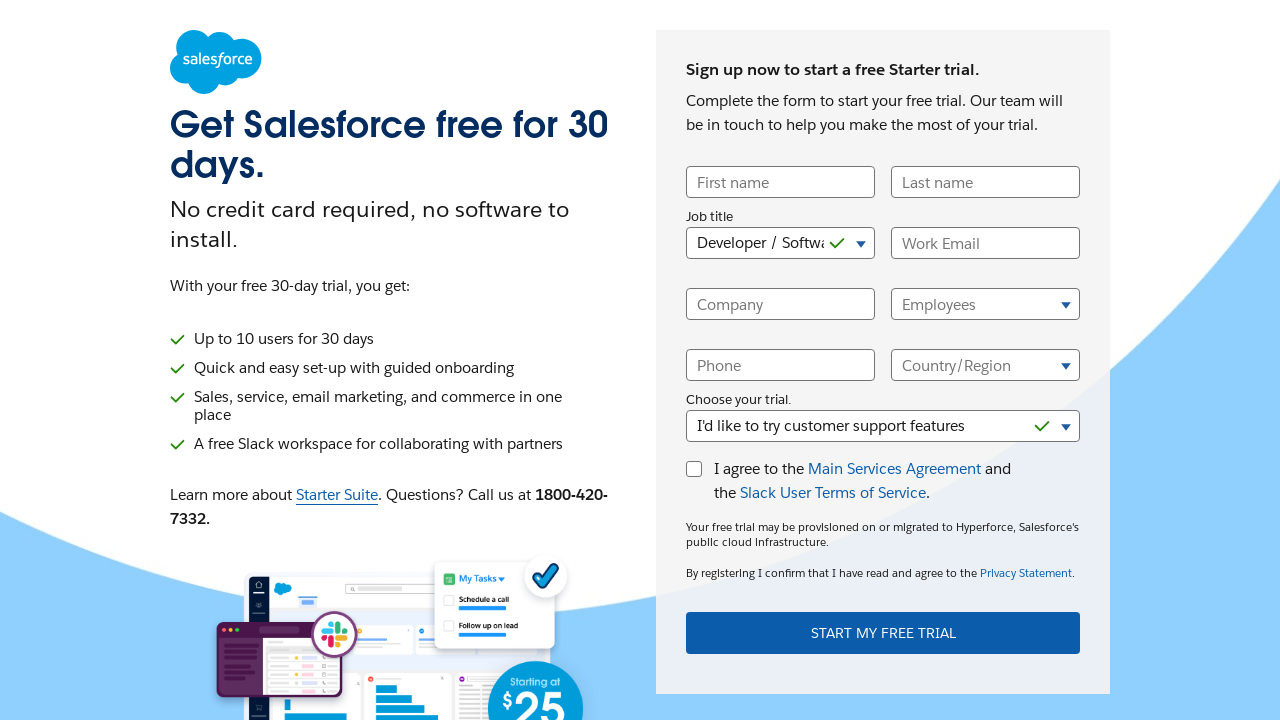

Retrieved selected dropdown value
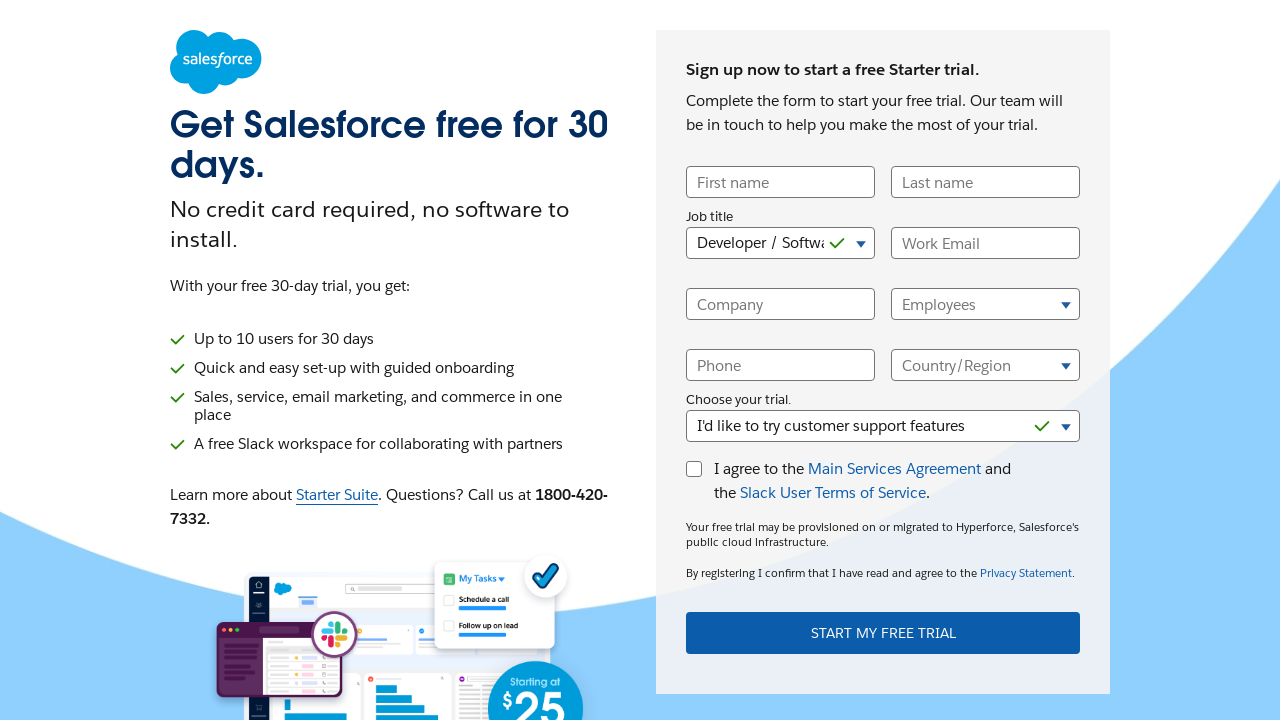

Retrieved text content of selected dropdown option
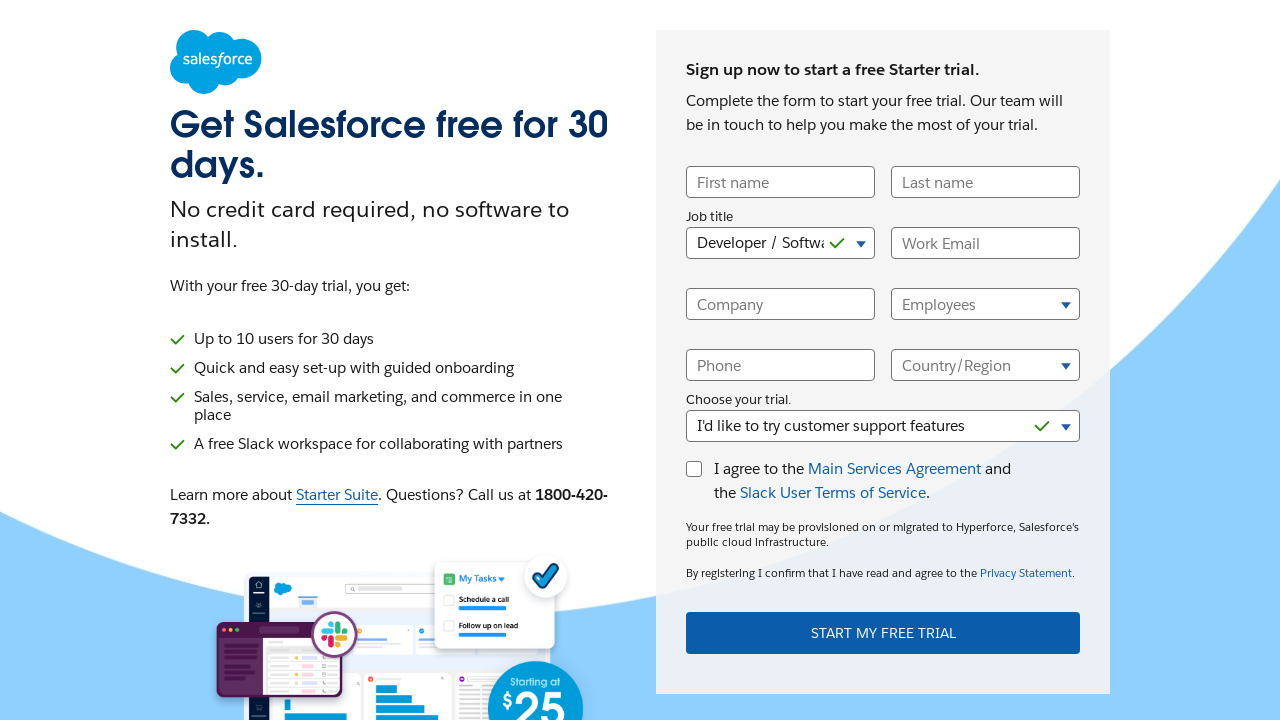

Verified that selected option text matches 'Developer / Software Engineer'
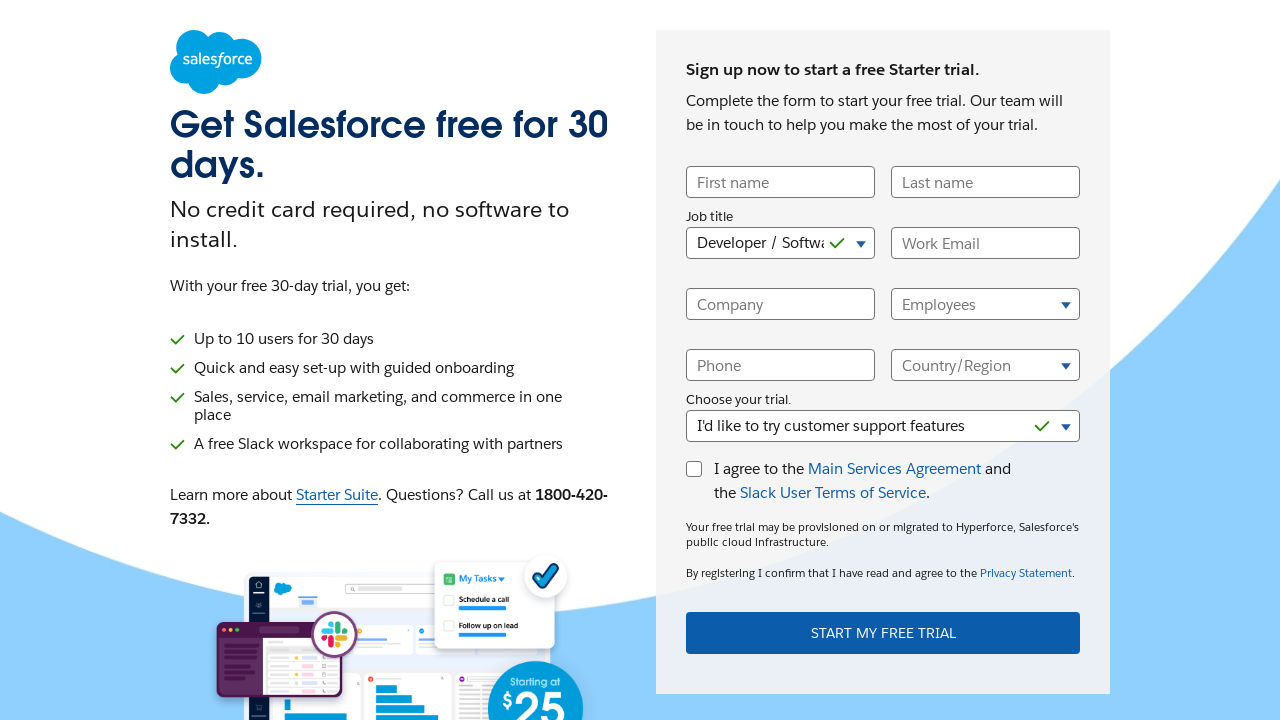

Retrieved all available options from UserTitle dropdown
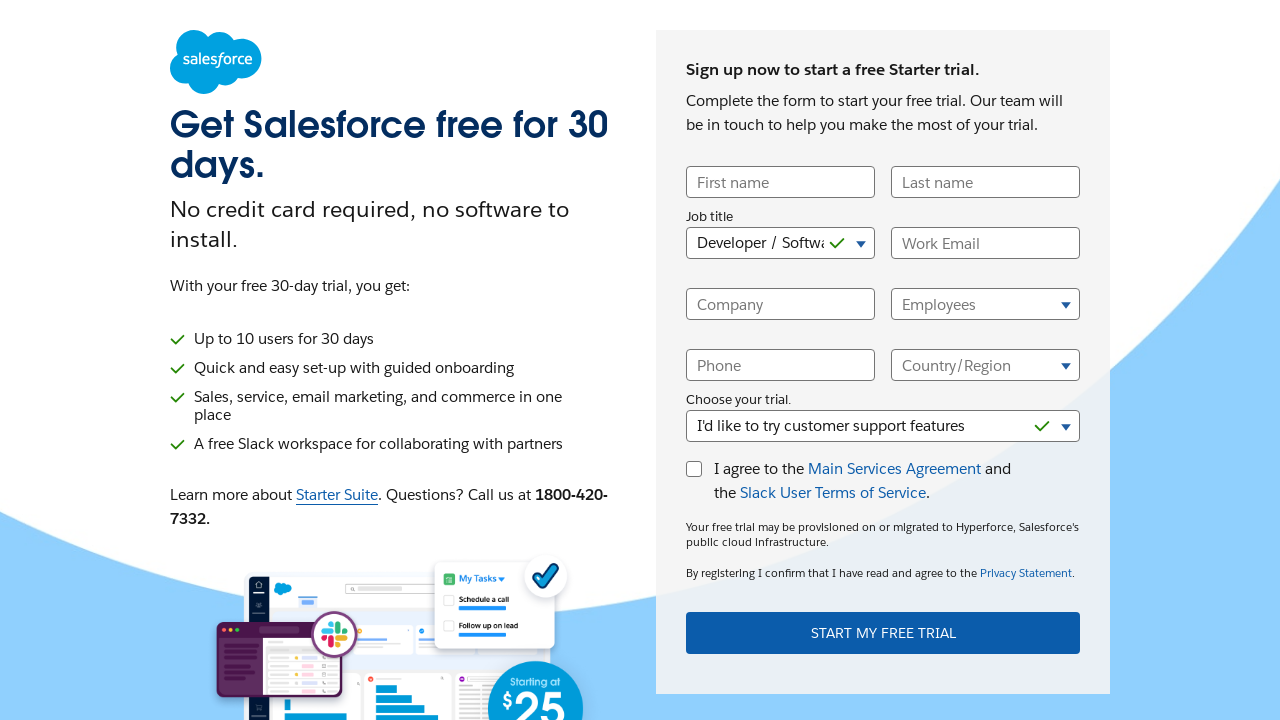

Printed all dropdown options to console
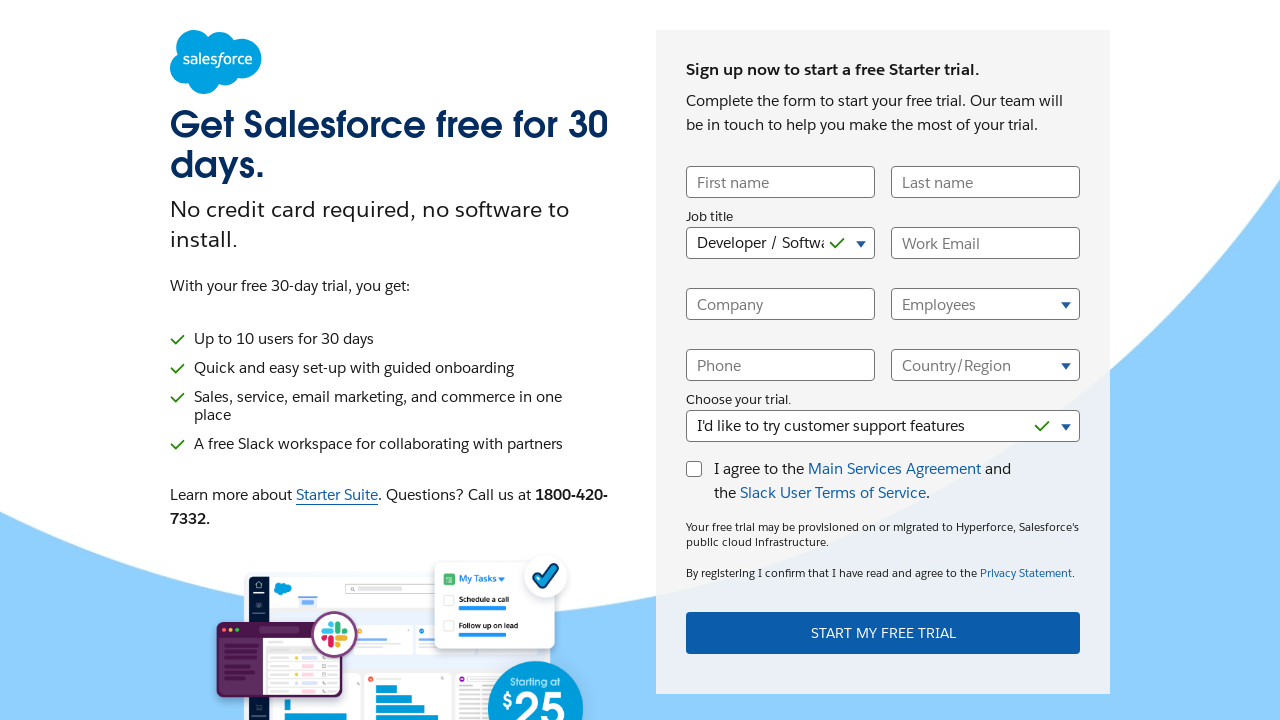

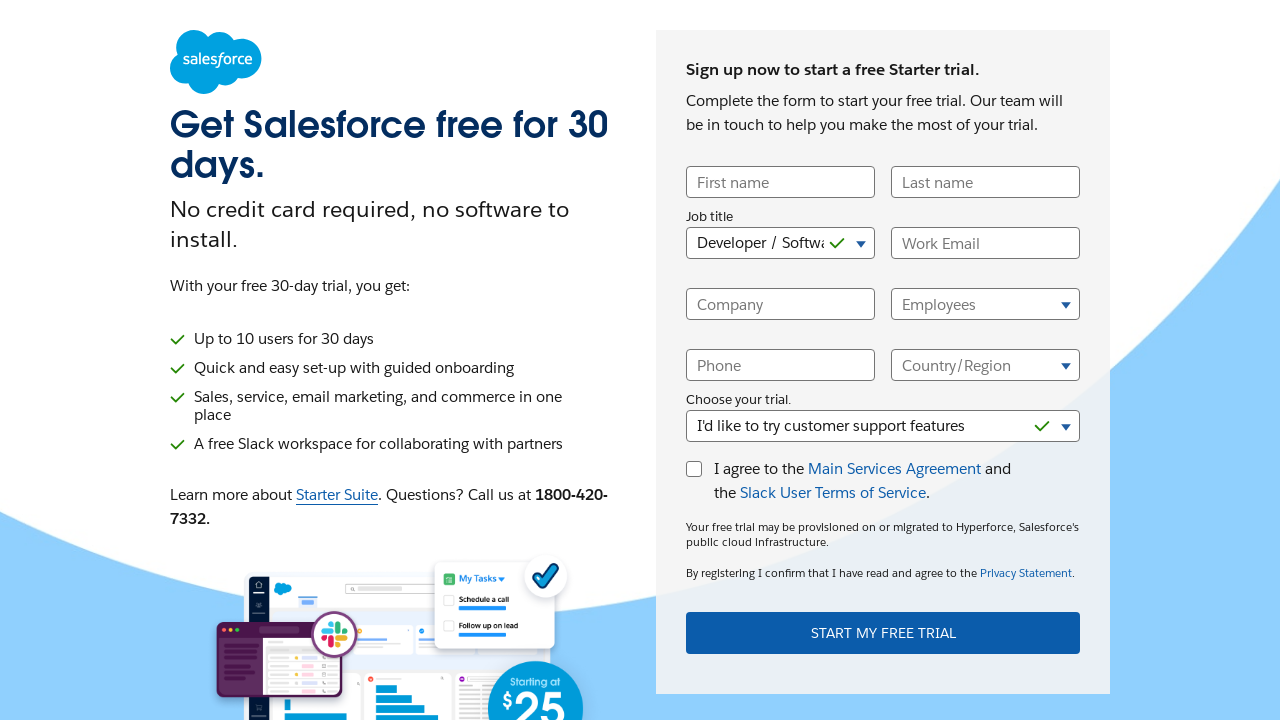